Tests JavaScript alert functionality by clicking the alert button, verifying the alert text, and accepting it

Starting URL: https://the-internet.herokuapp.com/javascript_alerts

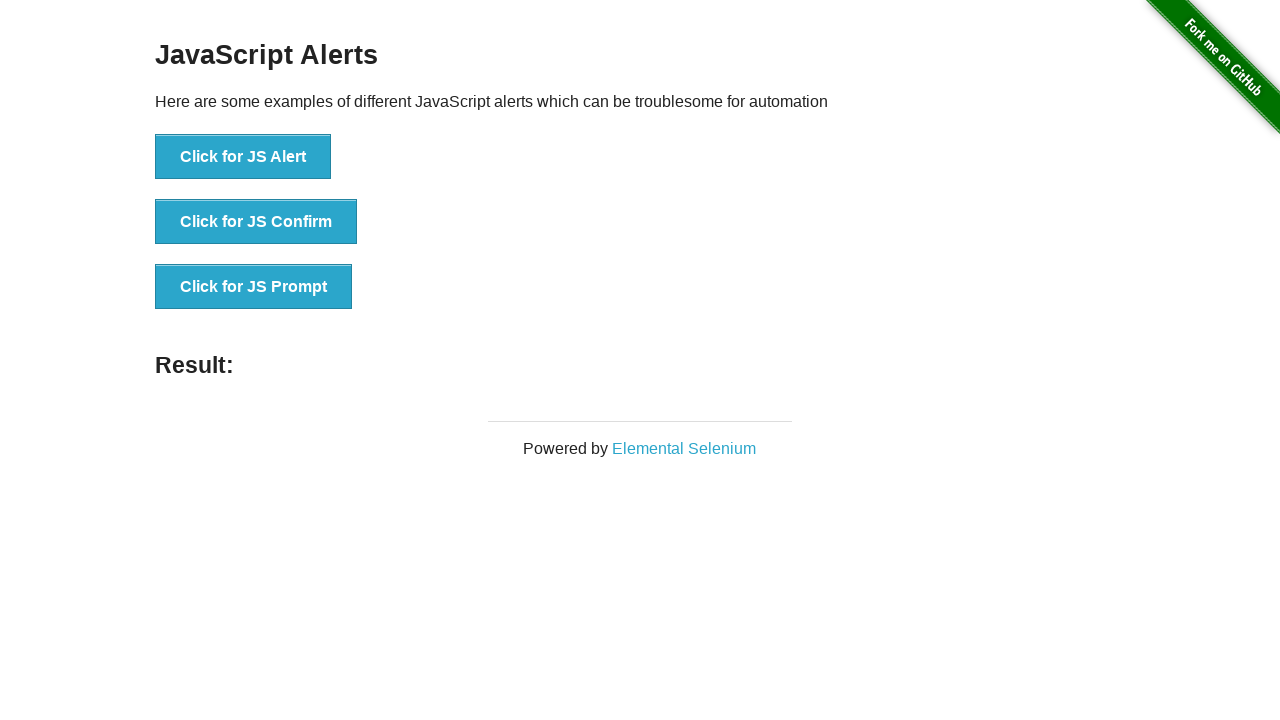

Clicked the JavaScript alert button at (243, 157) on text='Click for JS Alert'
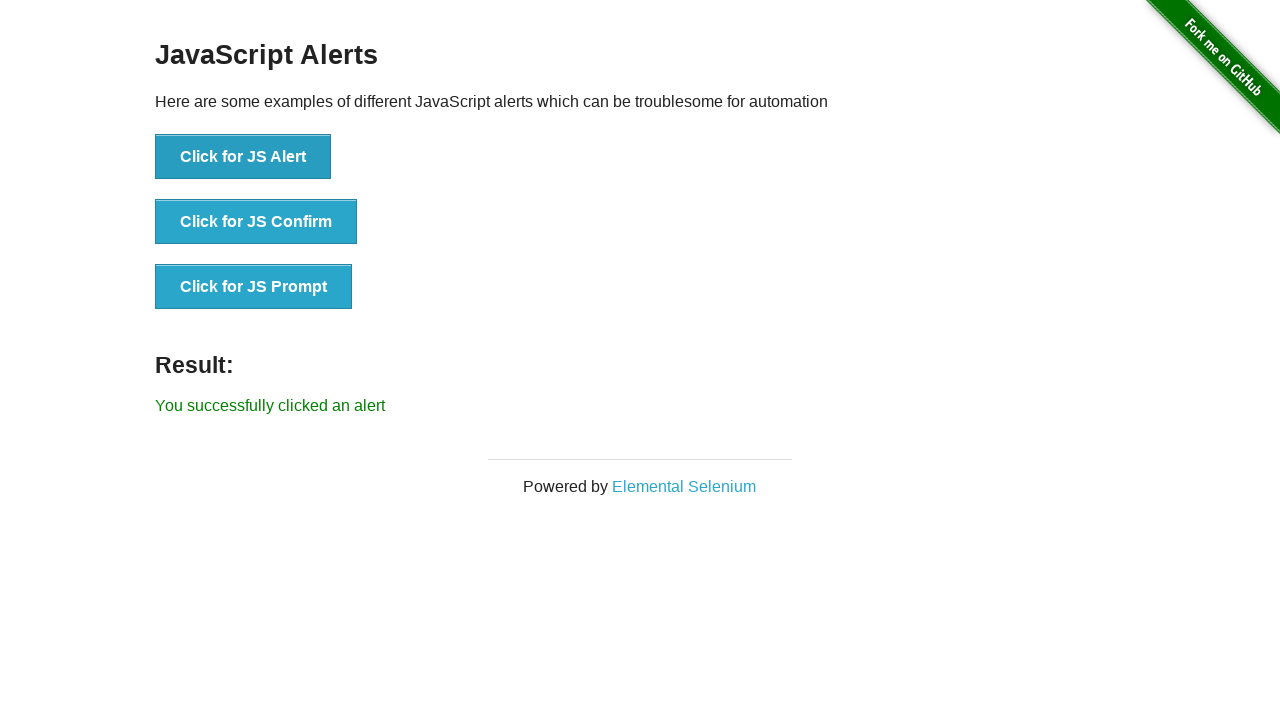

Set up dialog handler to accept the alert
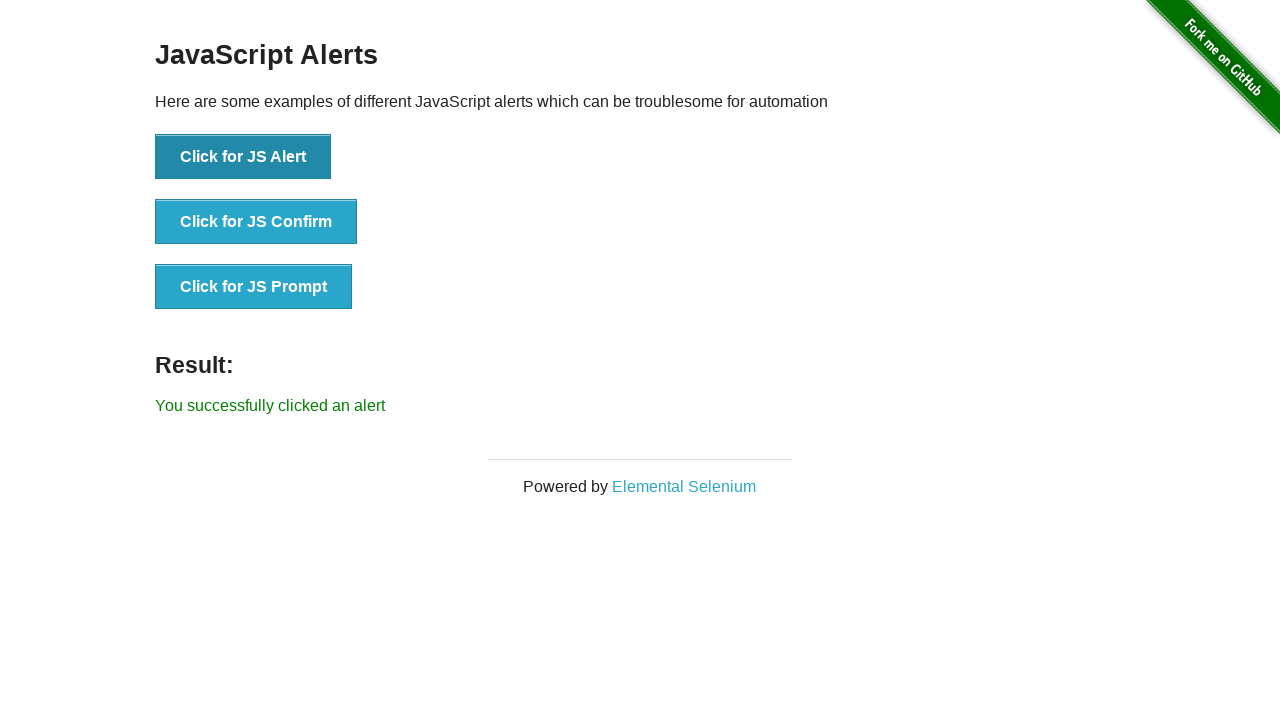

Waited for dialog to be handled
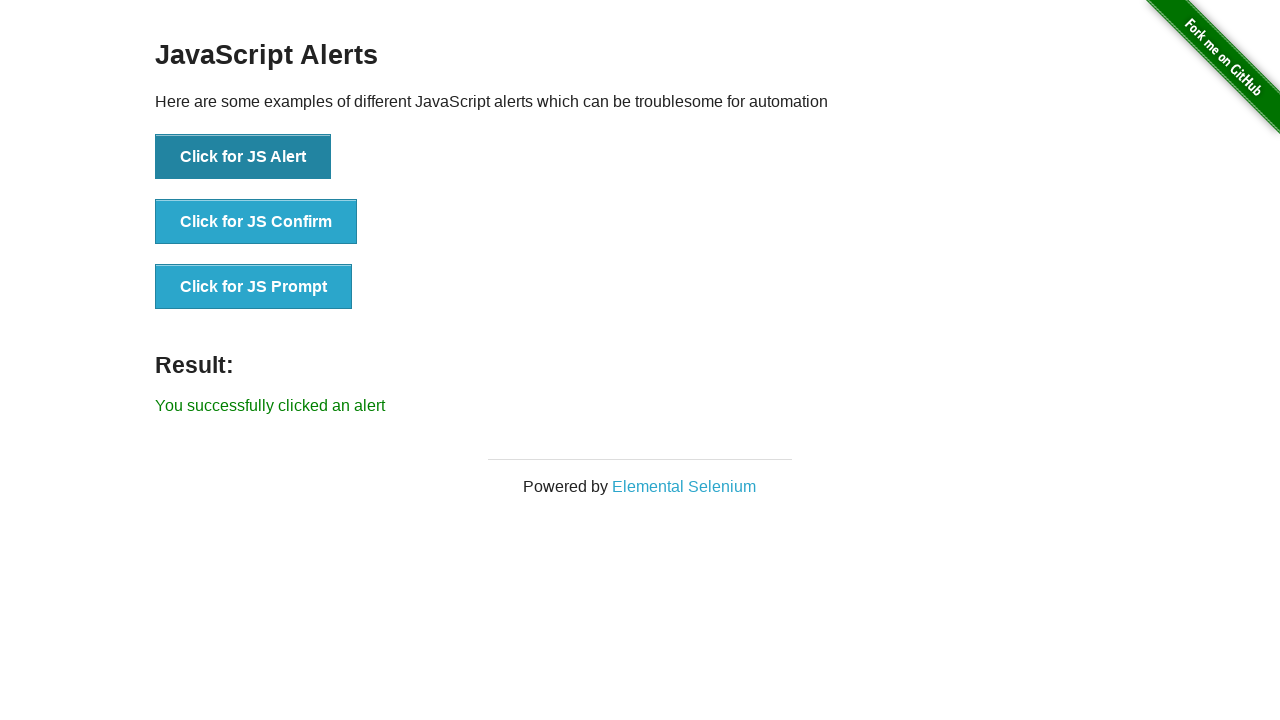

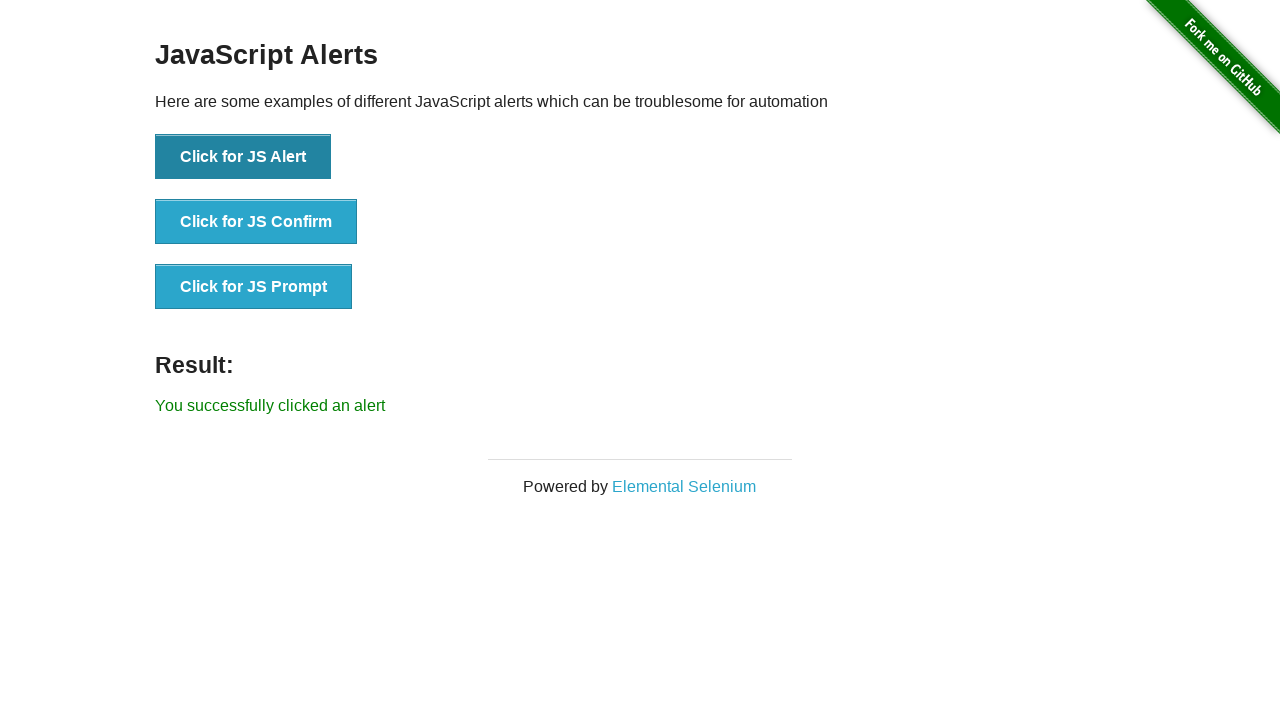